Tests subtraction on the scientific calculator by clicking 234823 - 23094823 with negation and verifying the result

Starting URL: https://www.calculator.net

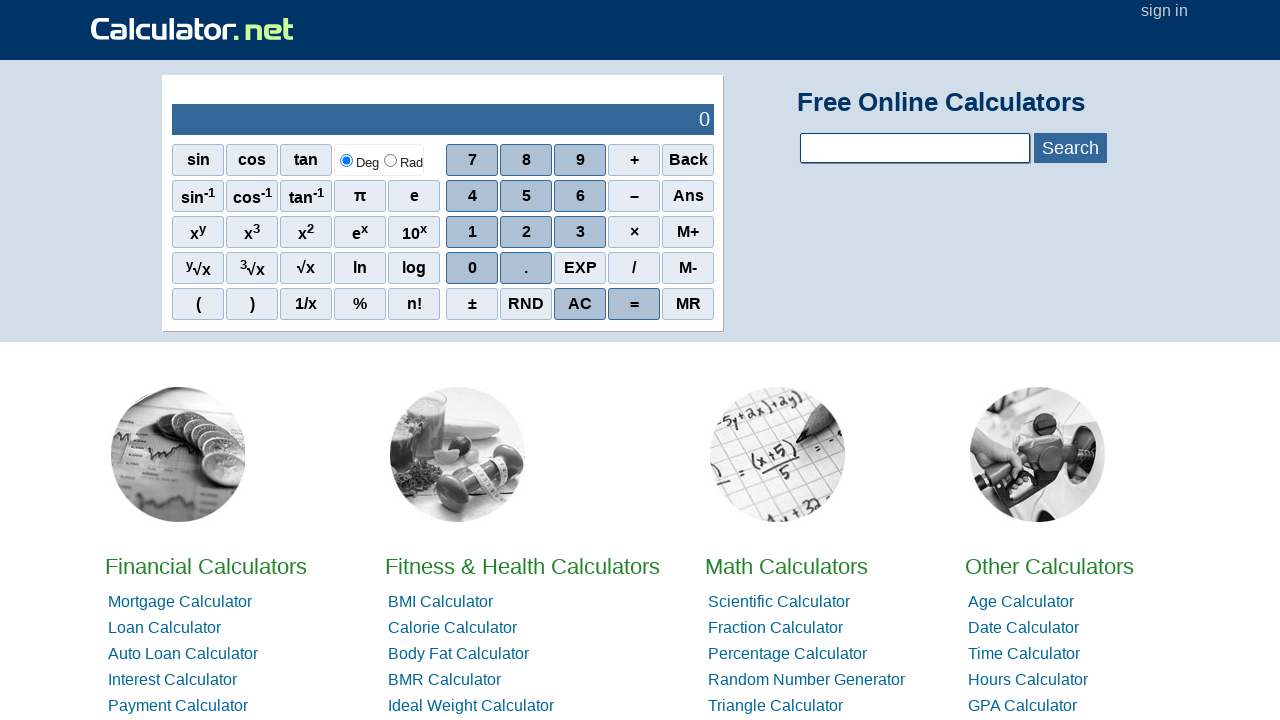

Calculator loaded - contentout selector found
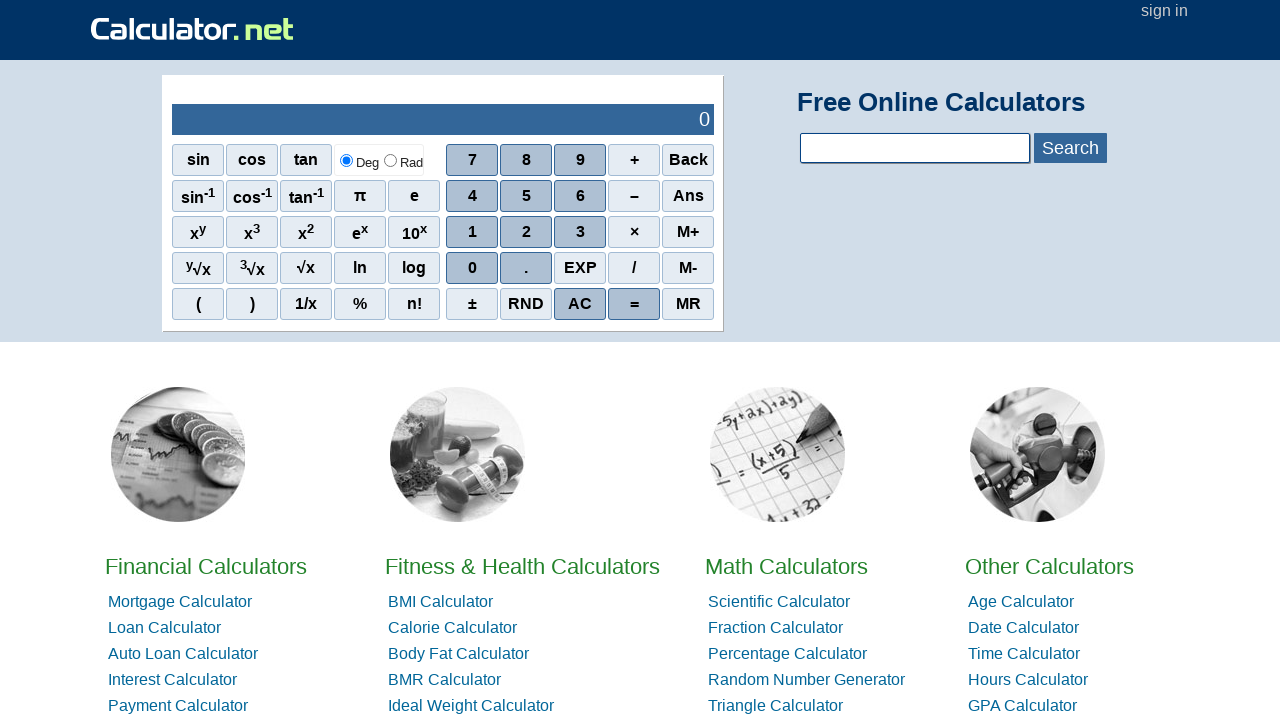

Clicked digit 2 at (526, 232) on xpath=//*[@id="sciout"]/tbody/tr[2]/td[2]/div/div[3]/span[2]
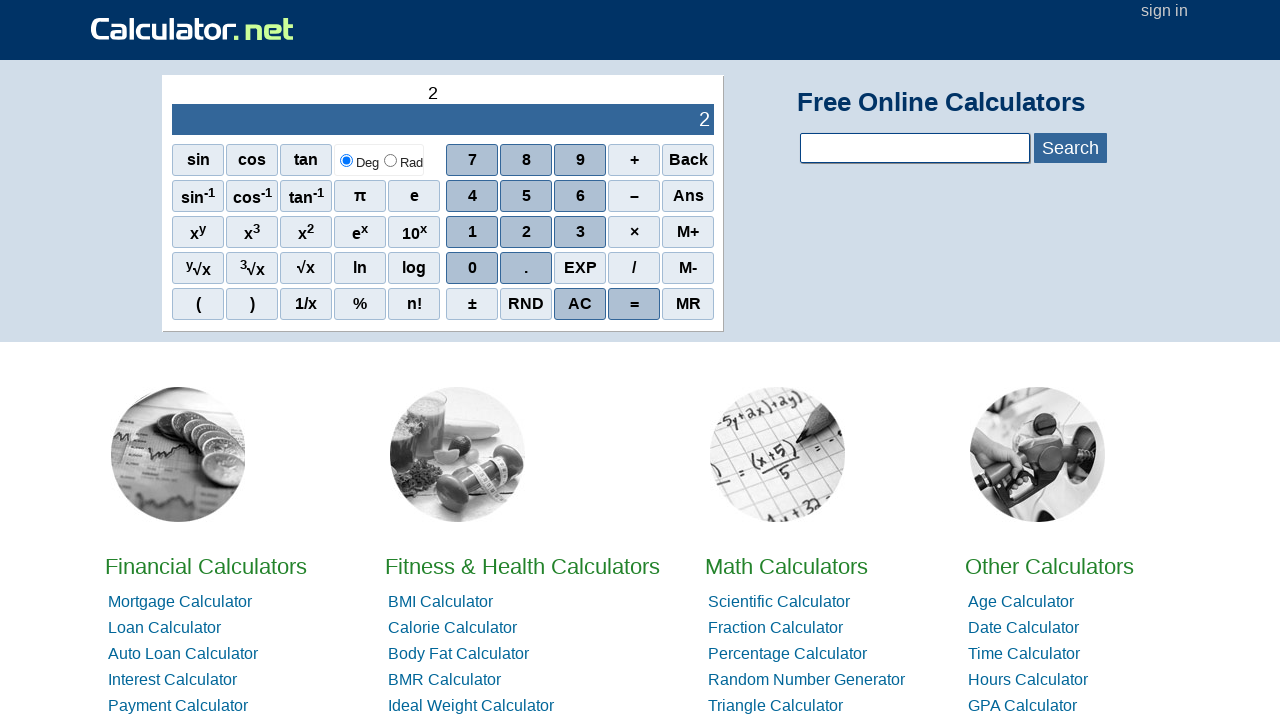

Clicked digit 3 at (580, 232) on xpath=//*[@id="sciout"]/tbody/tr[2]/td[2]/div/div[3]/span[3]
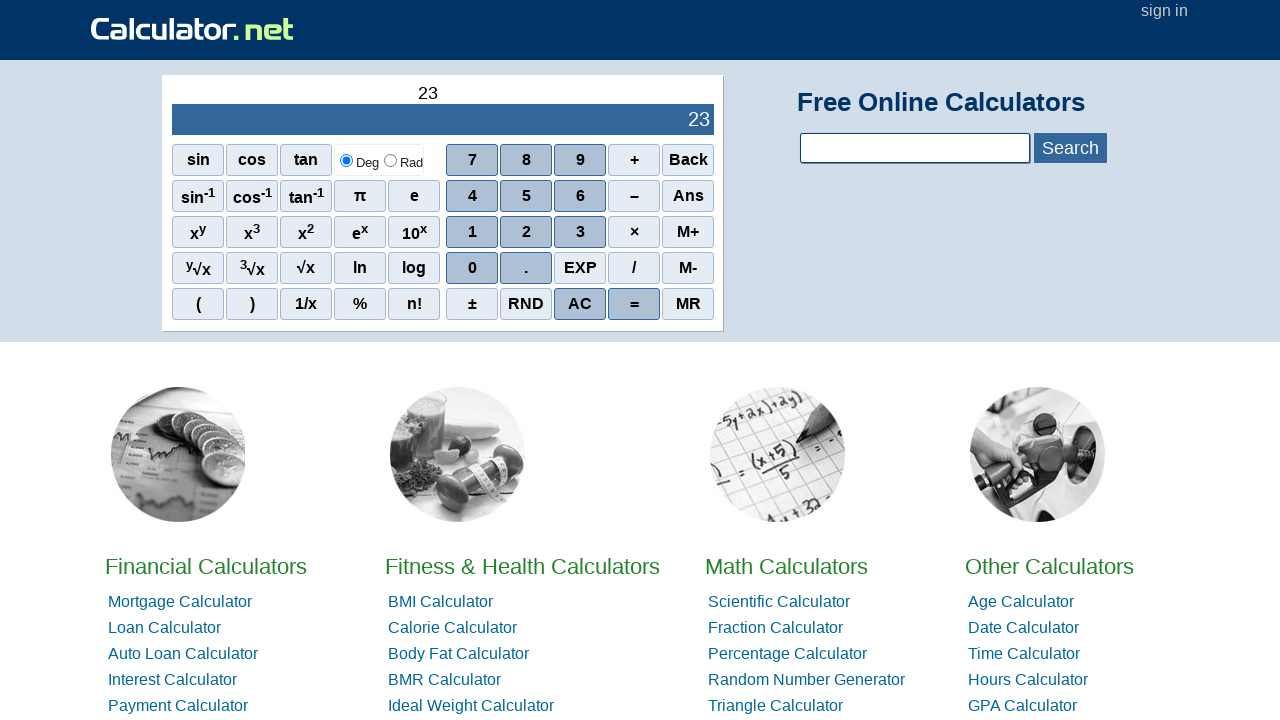

Clicked digit 4 at (472, 196) on xpath=//*[@id="sciout"]/tbody/tr[2]/td[2]/div/div[2]/span[1]
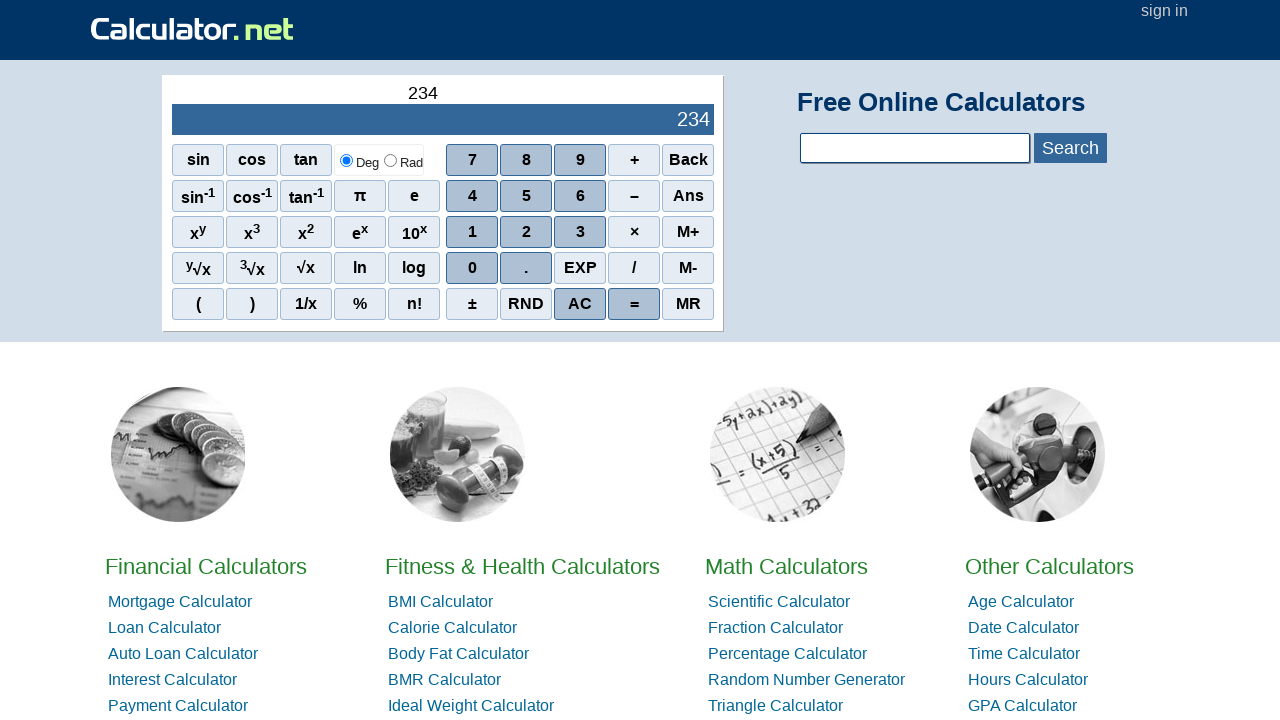

Clicked digit 8 at (526, 160) on xpath=//*[@id="sciout"]/tbody/tr[2]/td[2]/div/div[1]/span[2]
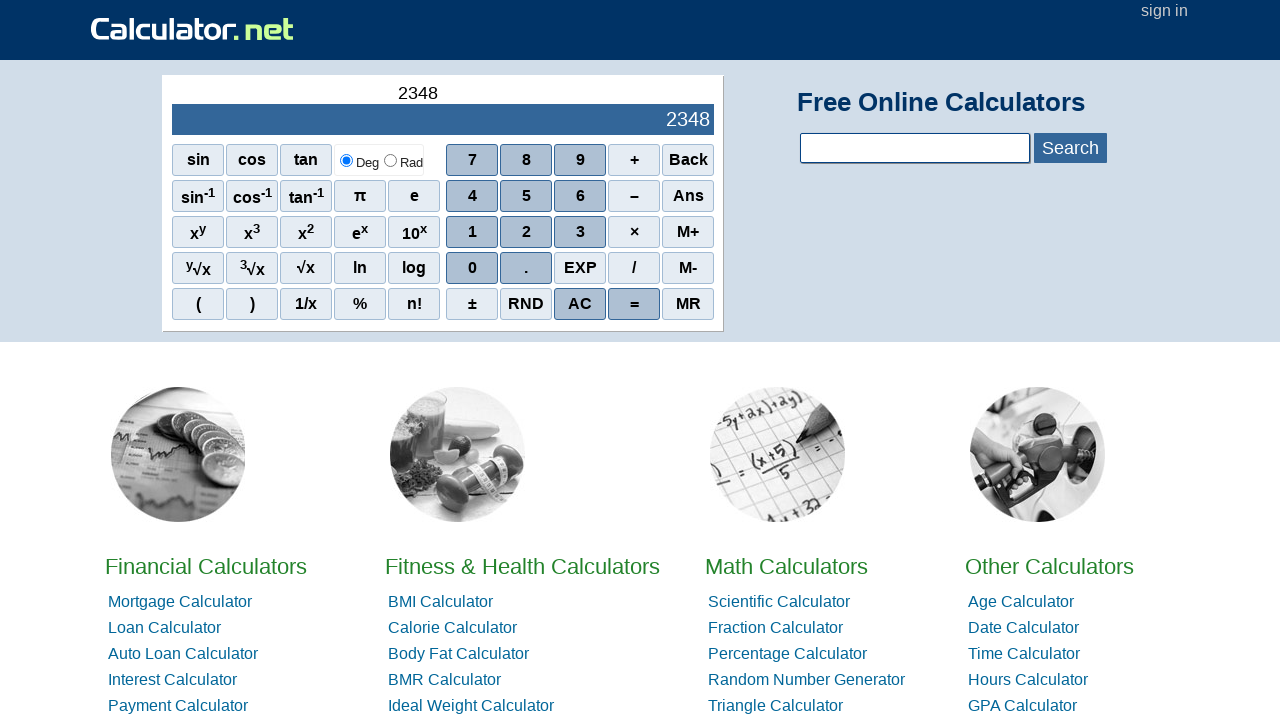

Clicked digit 2 at (526, 232) on xpath=//*[@id="sciout"]/tbody/tr[2]/td[2]/div/div[3]/span[2]
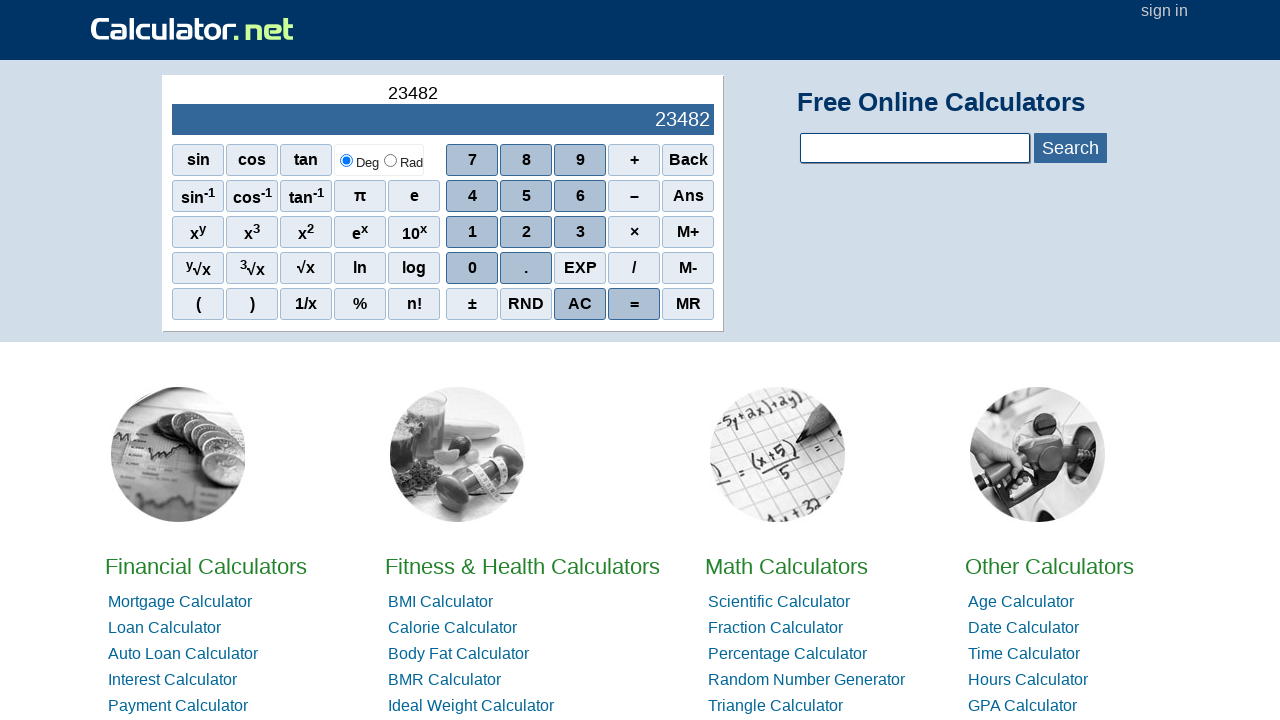

Clicked digit 3 at (580, 232) on xpath=//*[@id="sciout"]/tbody/tr[2]/td[2]/div/div[3]/span[3]
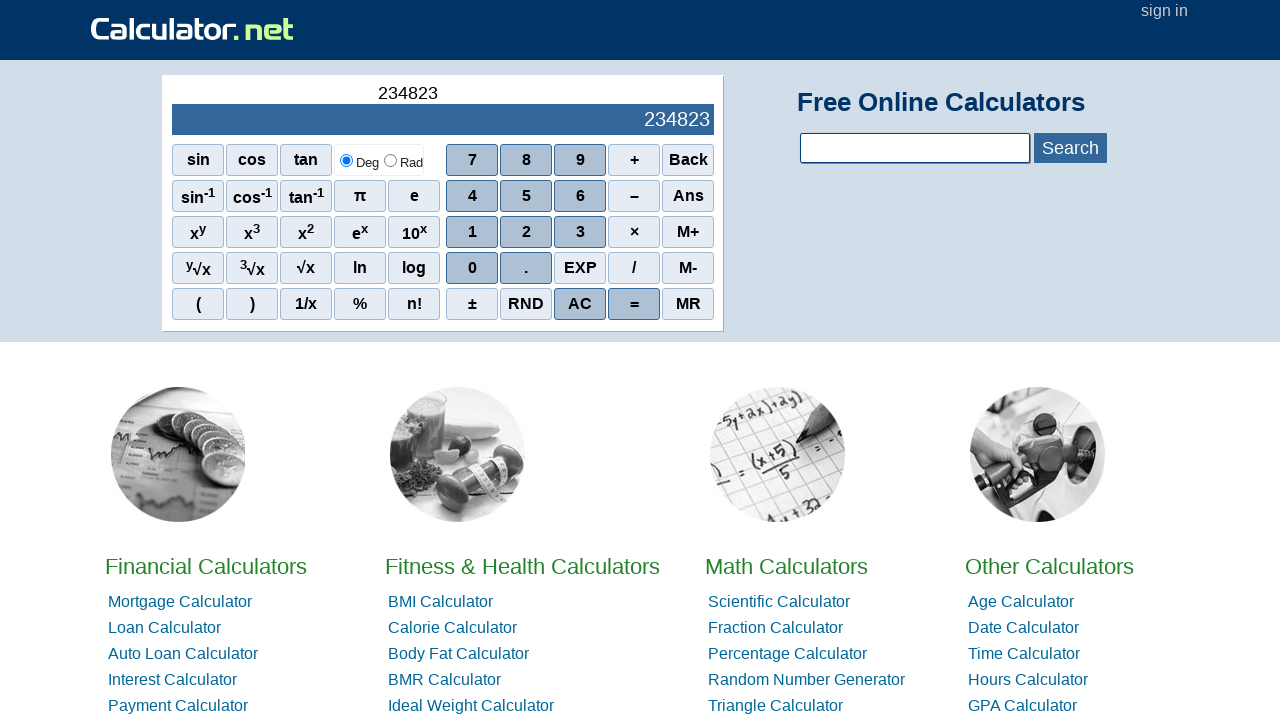

Clicked minus operator at (634, 196) on xpath=//*[@id="sciout"]/tbody/tr[2]/td[2]/div/div[2]/span[4]
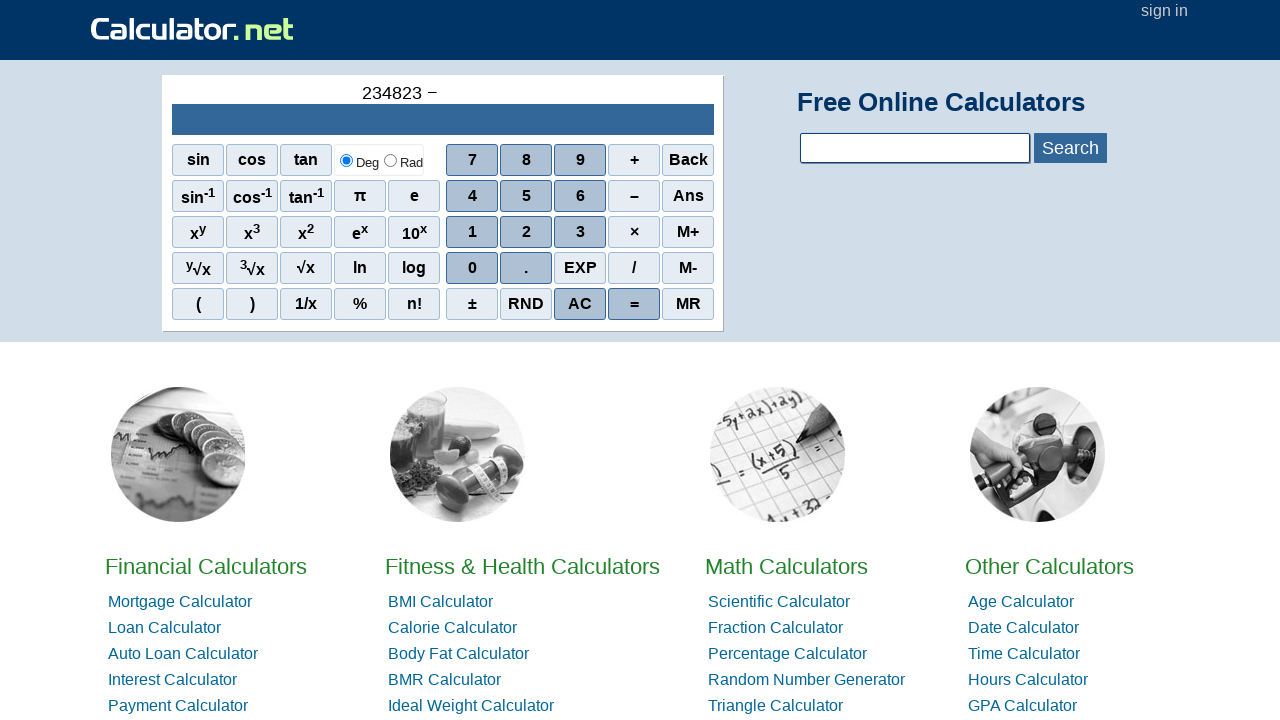

Clicked digit 2 at (526, 232) on xpath=//*[@id="sciout"]/tbody/tr[2]/td[2]/div/div[3]/span[2]
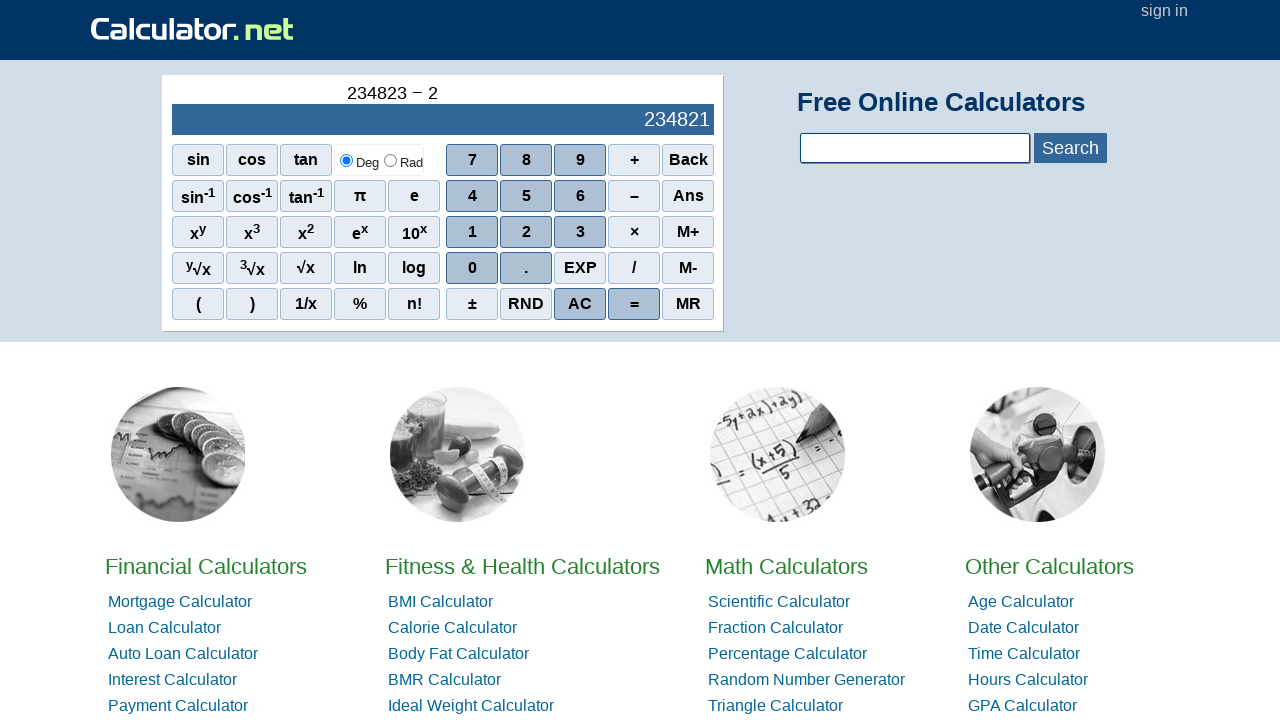

Clicked digit 3 at (580, 232) on xpath=//*[@id="sciout"]/tbody/tr[2]/td[2]/div/div[3]/span[3]
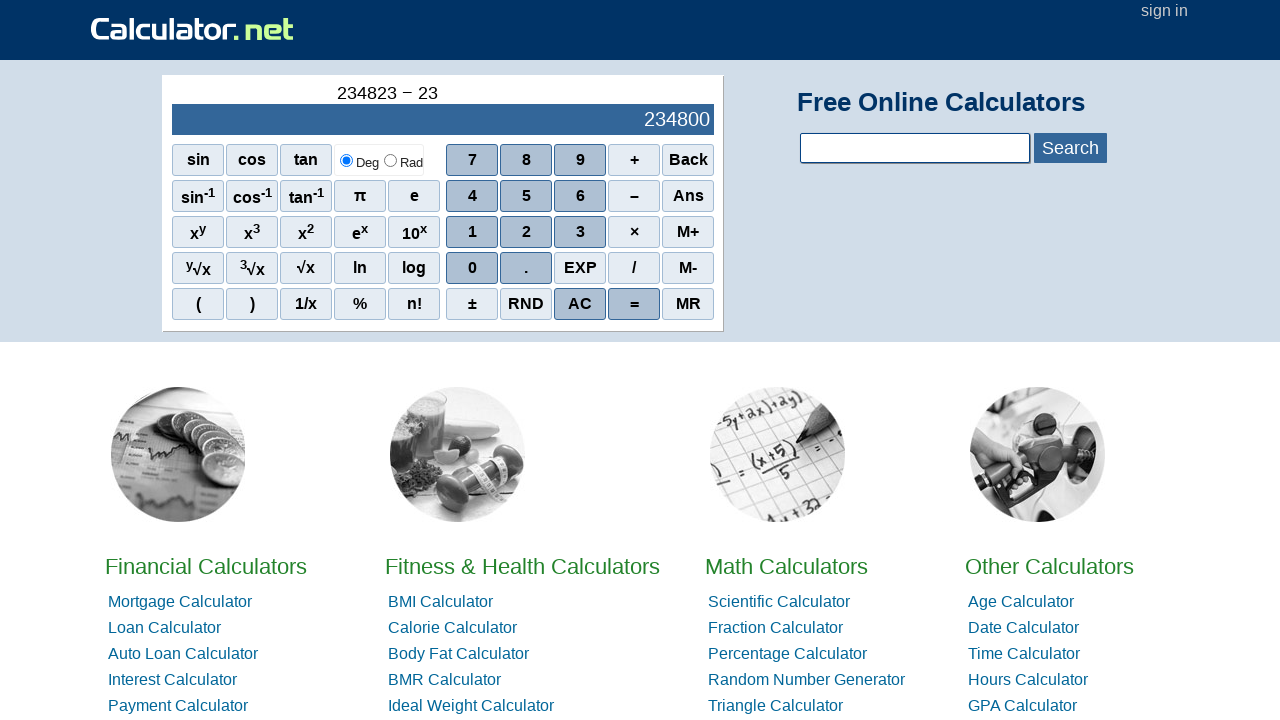

Clicked digit 0 at (472, 268) on xpath=//*[@id="sciout"]/tbody/tr[2]/td[2]/div/div[4]/span[1]
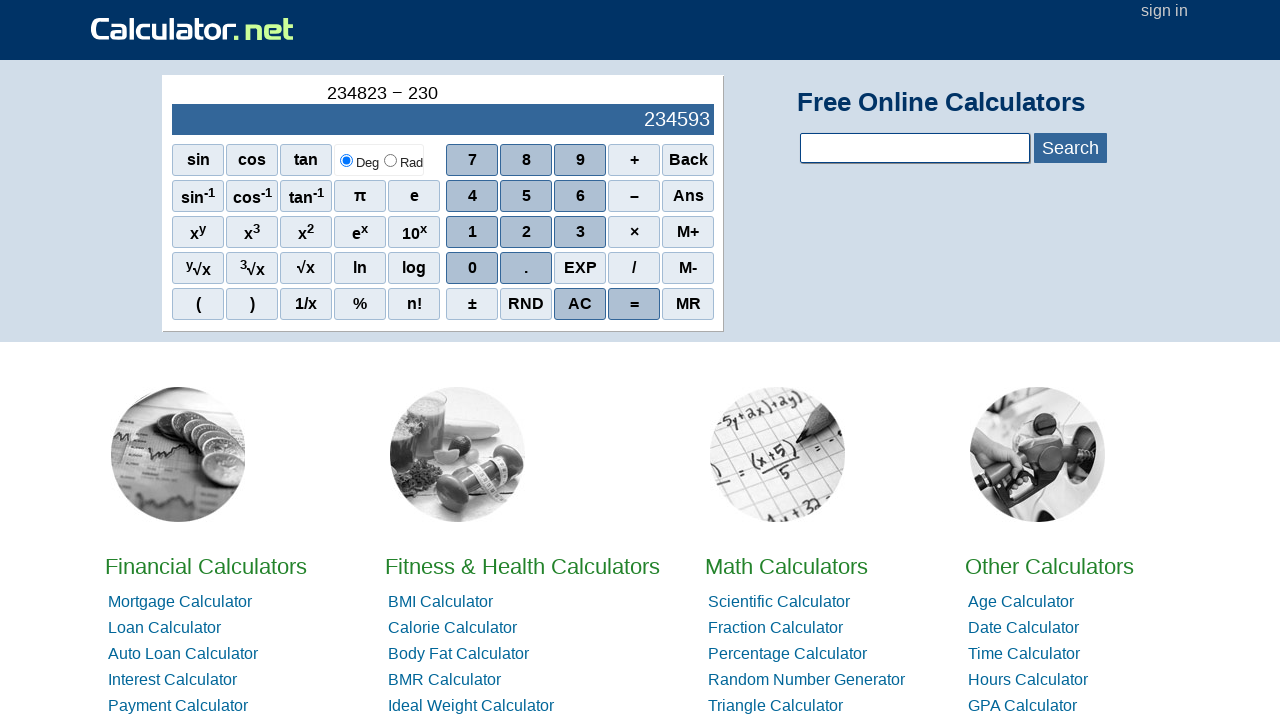

Clicked digit 9 at (580, 160) on xpath=//*[@id="sciout"]/tbody/tr[2]/td[2]/div/div[1]/span[3]
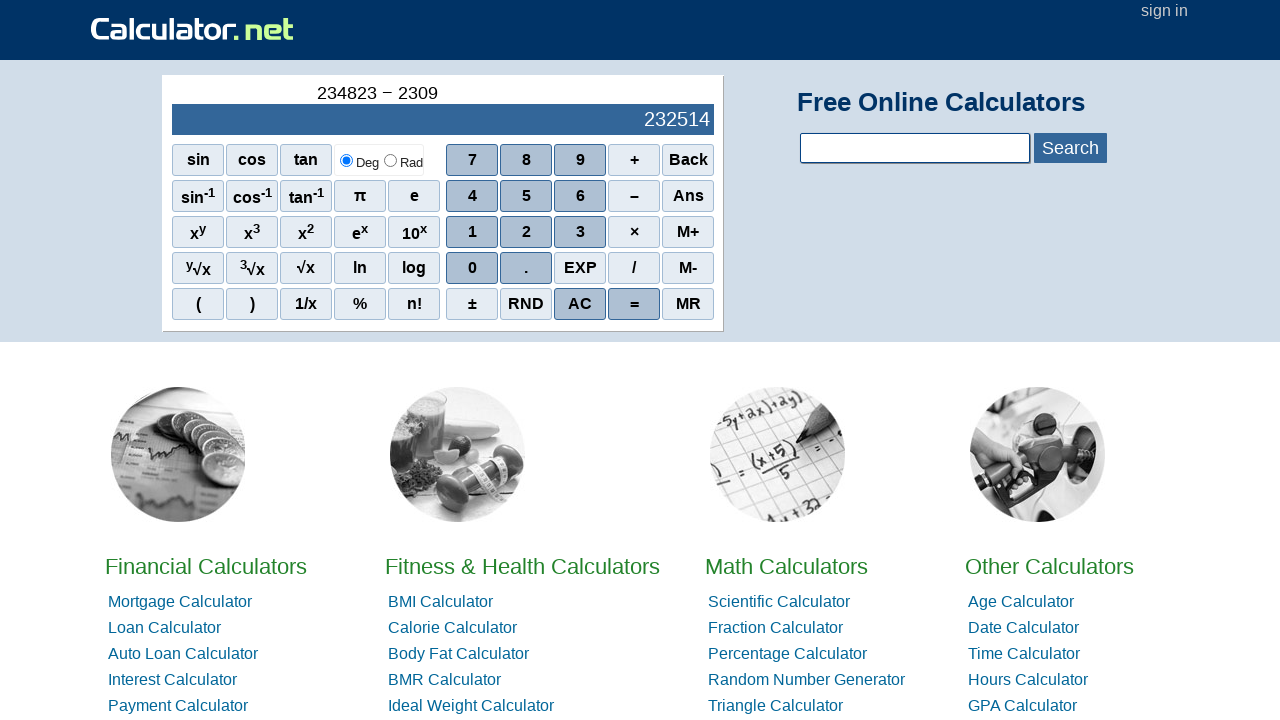

Clicked digit 4 at (472, 196) on xpath=//*[@id="sciout"]/tbody/tr[2]/td[2]/div/div[2]/span[1]
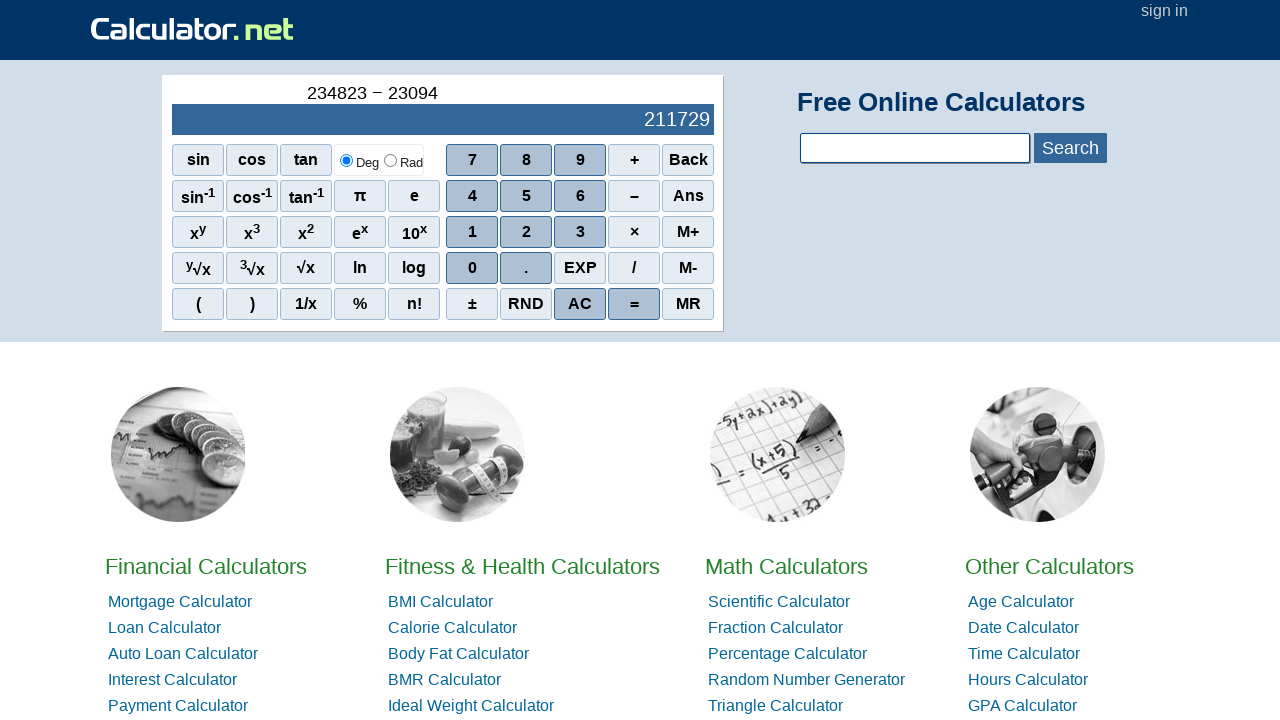

Clicked digit 8 at (526, 160) on xpath=//*[@id="sciout"]/tbody/tr[2]/td[2]/div/div[1]/span[2]
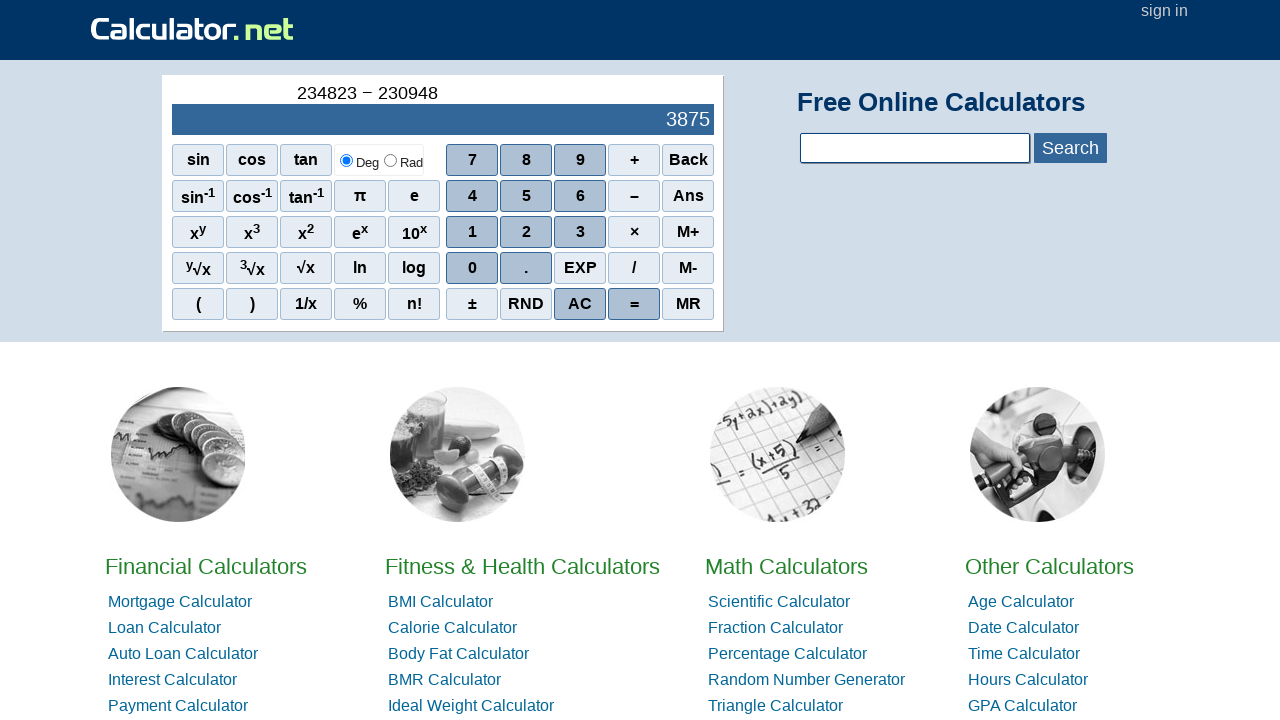

Clicked digit 2 at (526, 232) on xpath=//*[@id="sciout"]/tbody/tr[2]/td[2]/div/div[3]/span[2]
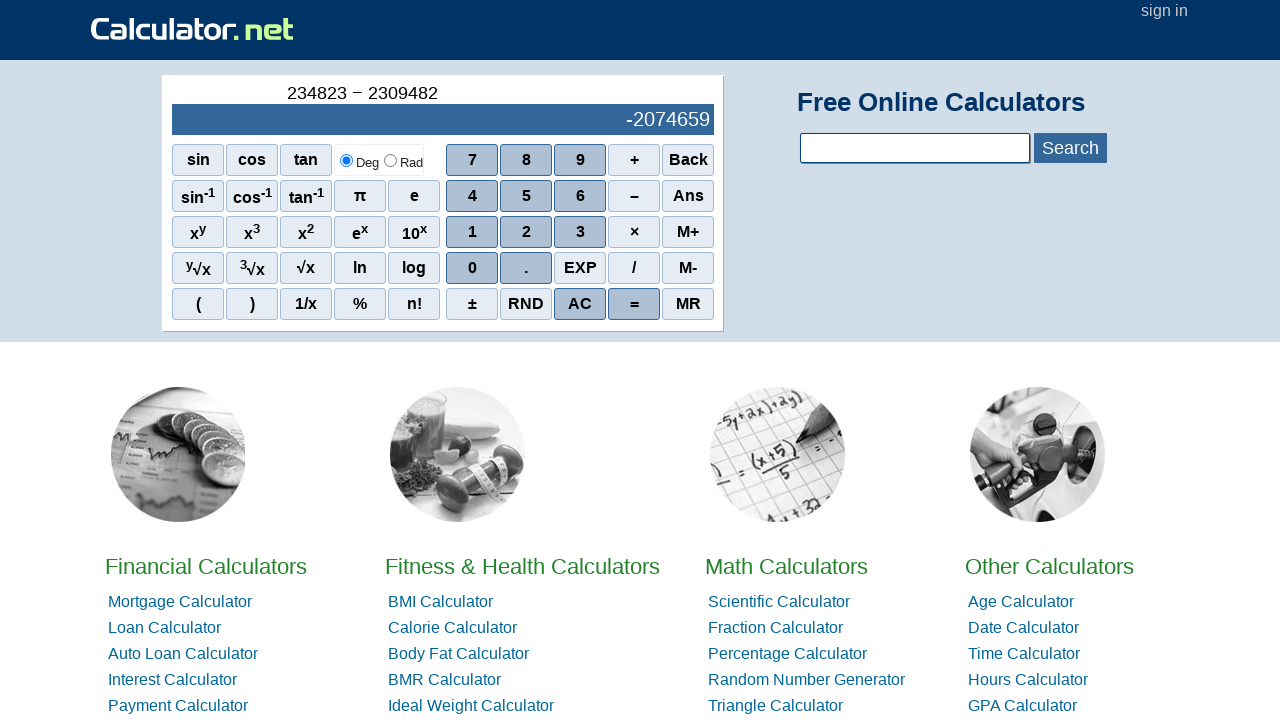

Clicked digit 3 at (580, 232) on xpath=//*[@id="sciout"]/tbody/tr[2]/td[2]/div/div[3]/span[3]
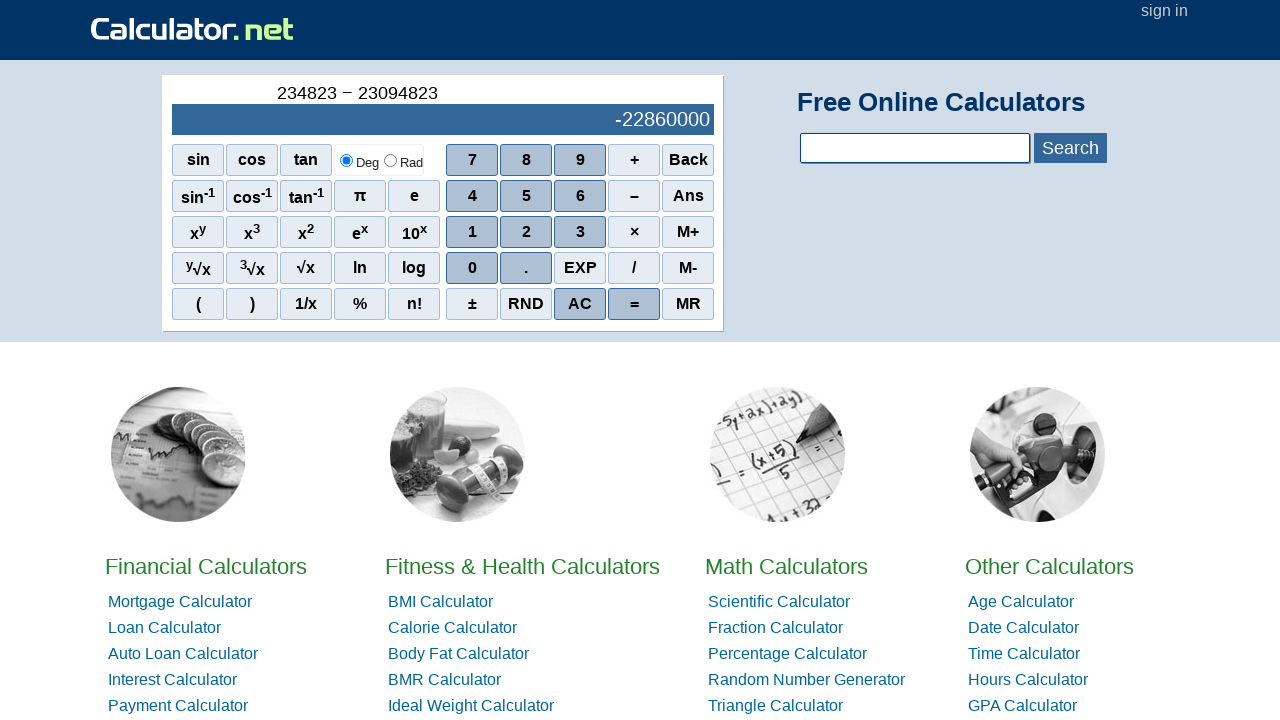

Clicked negative sign button at (472, 304) on xpath=//*[@id="sciout"]/tbody/tr[2]/td[2]/div/div[5]/span[1]
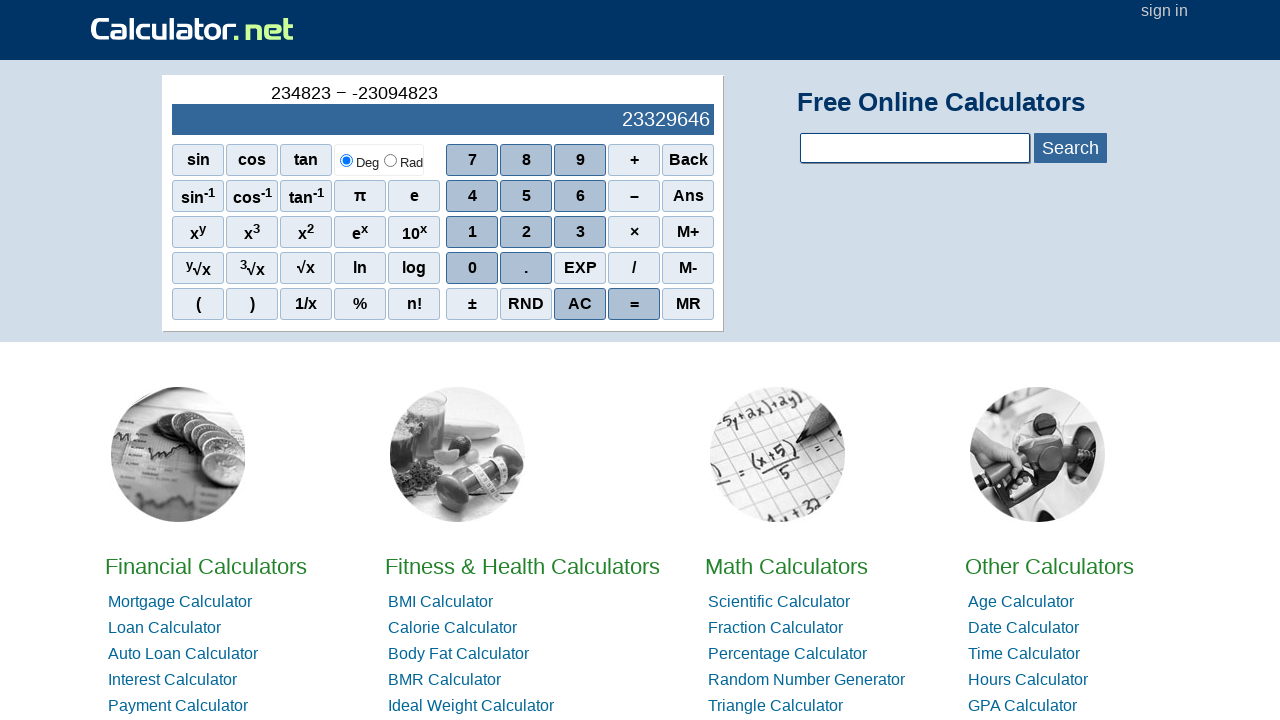

Subtraction calculation complete - result displayed in sciOutPut
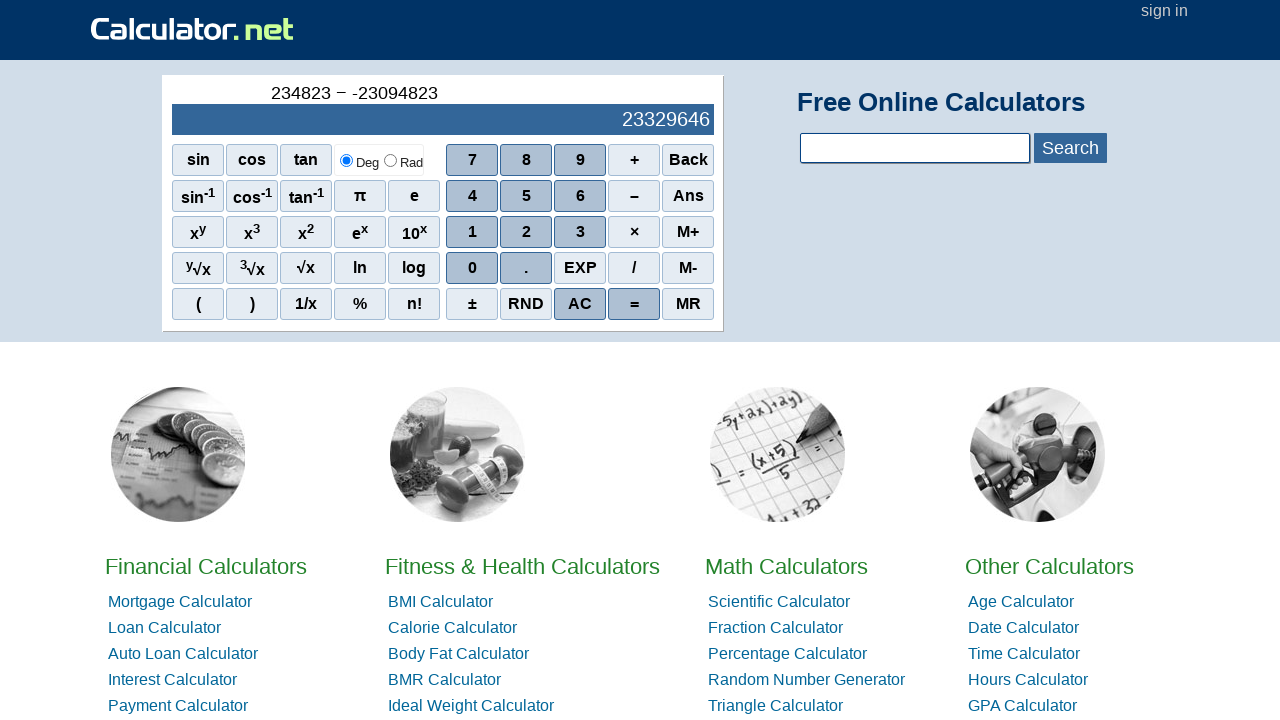

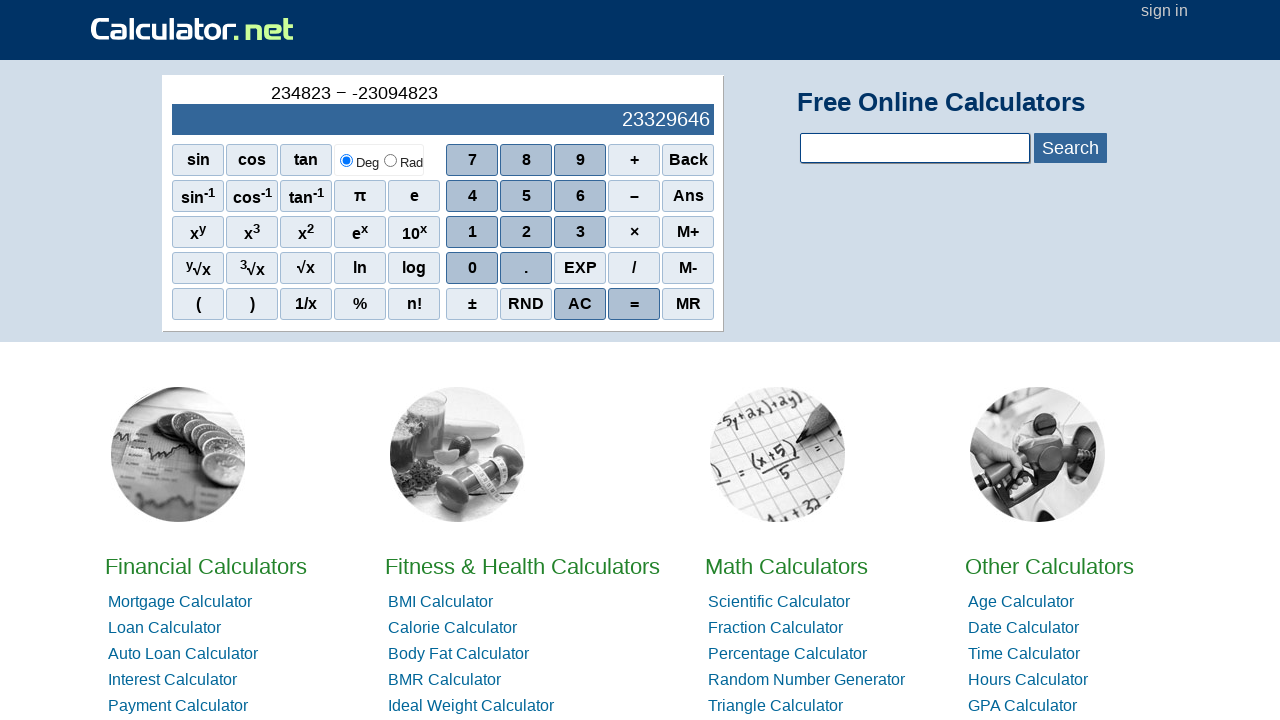